Tests form interaction by extracting a hidden value from an element attribute, performing a mathematical calculation on it, filling in the answer, selecting checkbox and radio button options, and submitting the form.

Starting URL: http://suninjuly.github.io/get_attribute.html

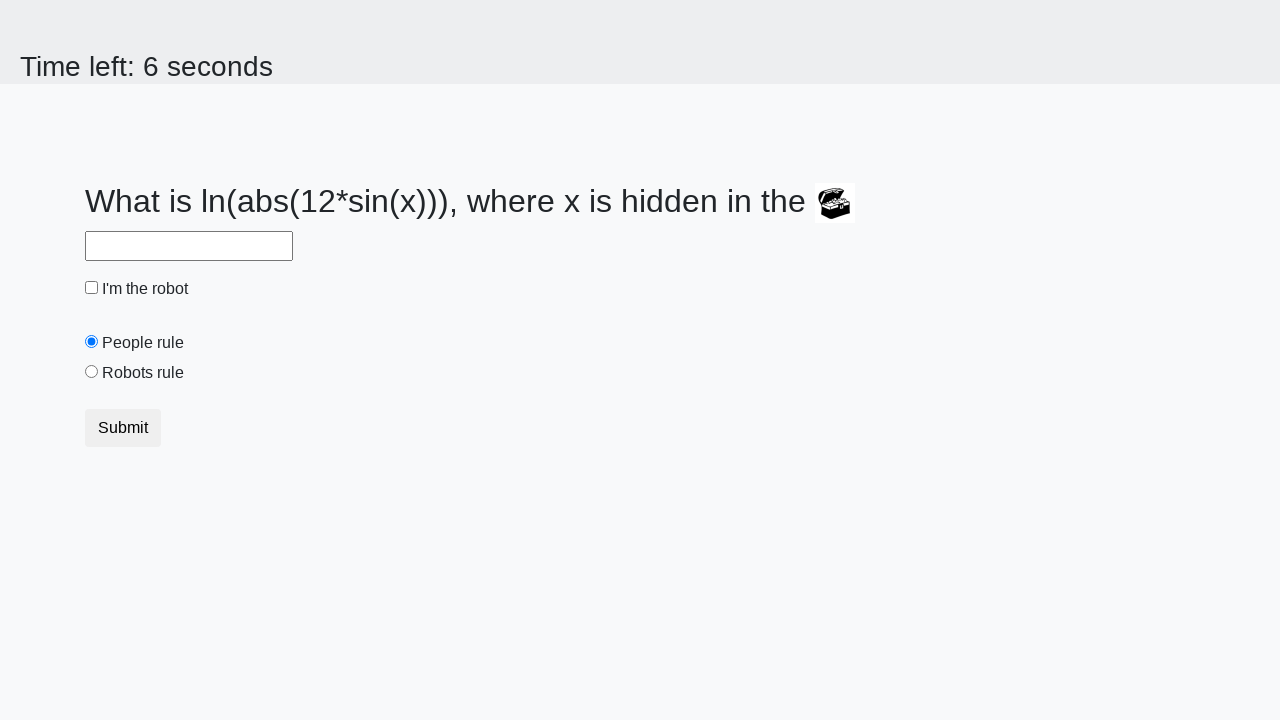

Located the treasure element
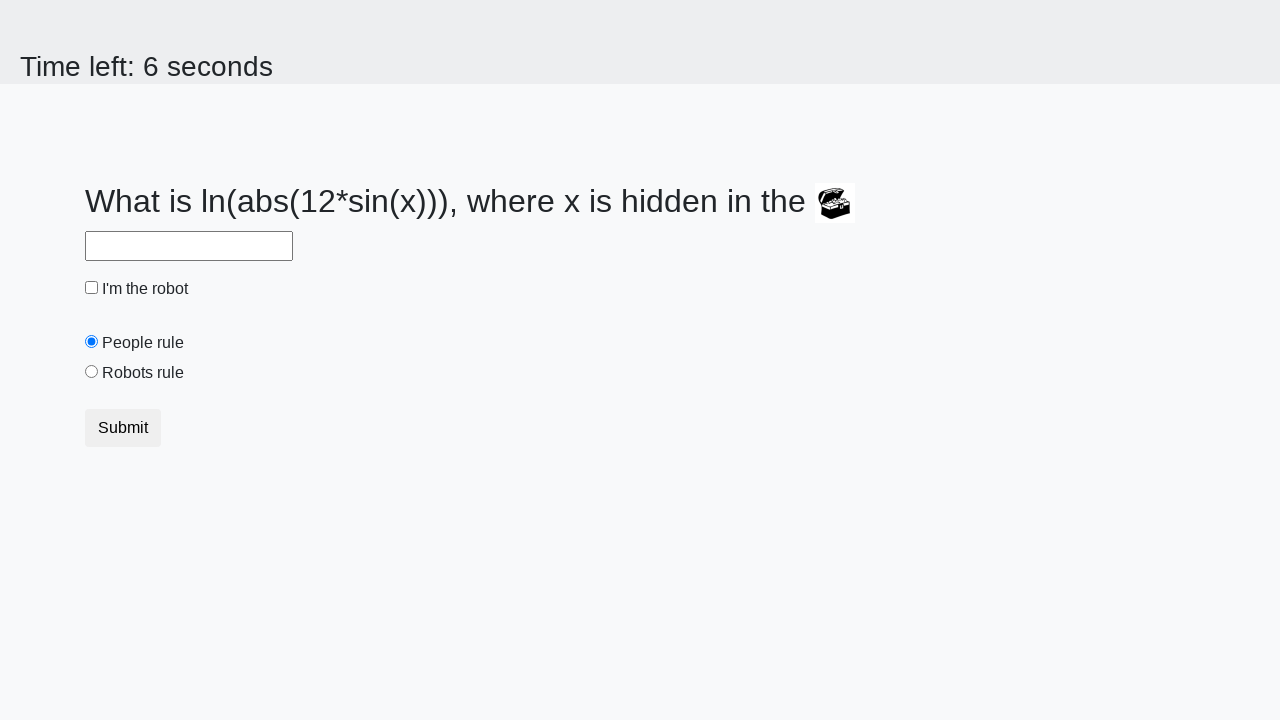

Extracted hidden valuex attribute: 870
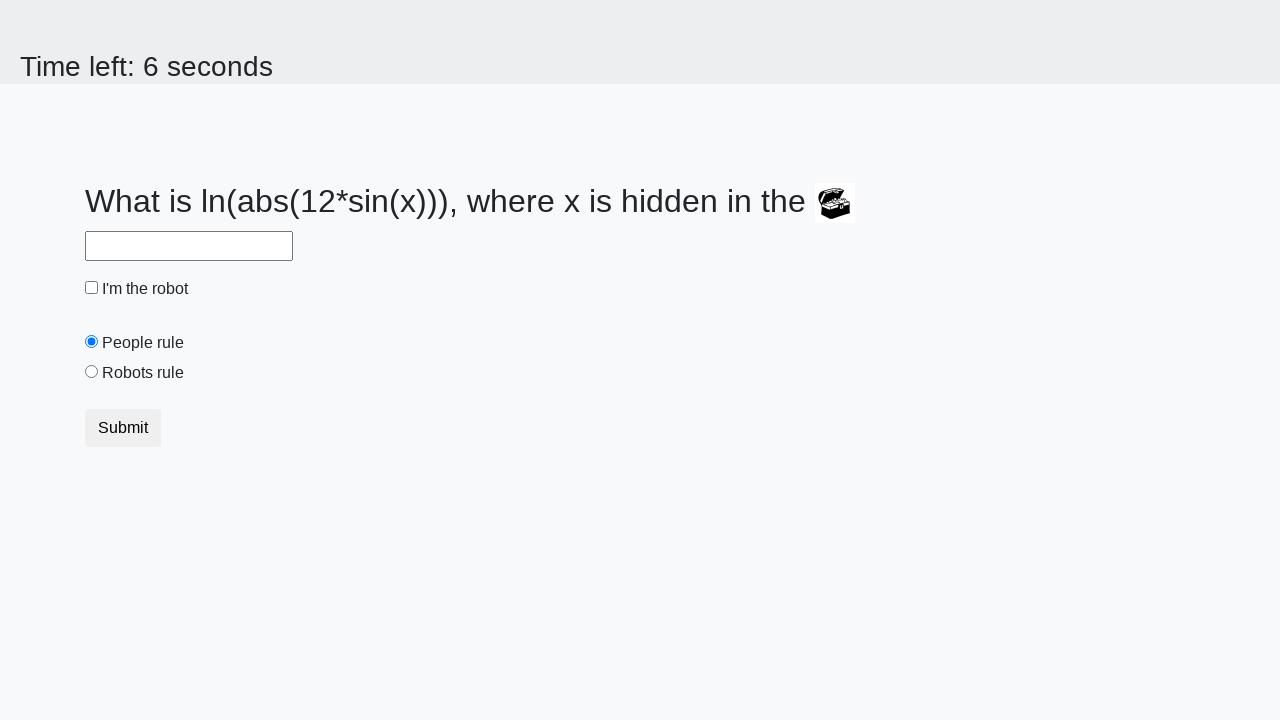

Filled answer field with calculated value: 0.9678949377151517 on #answer
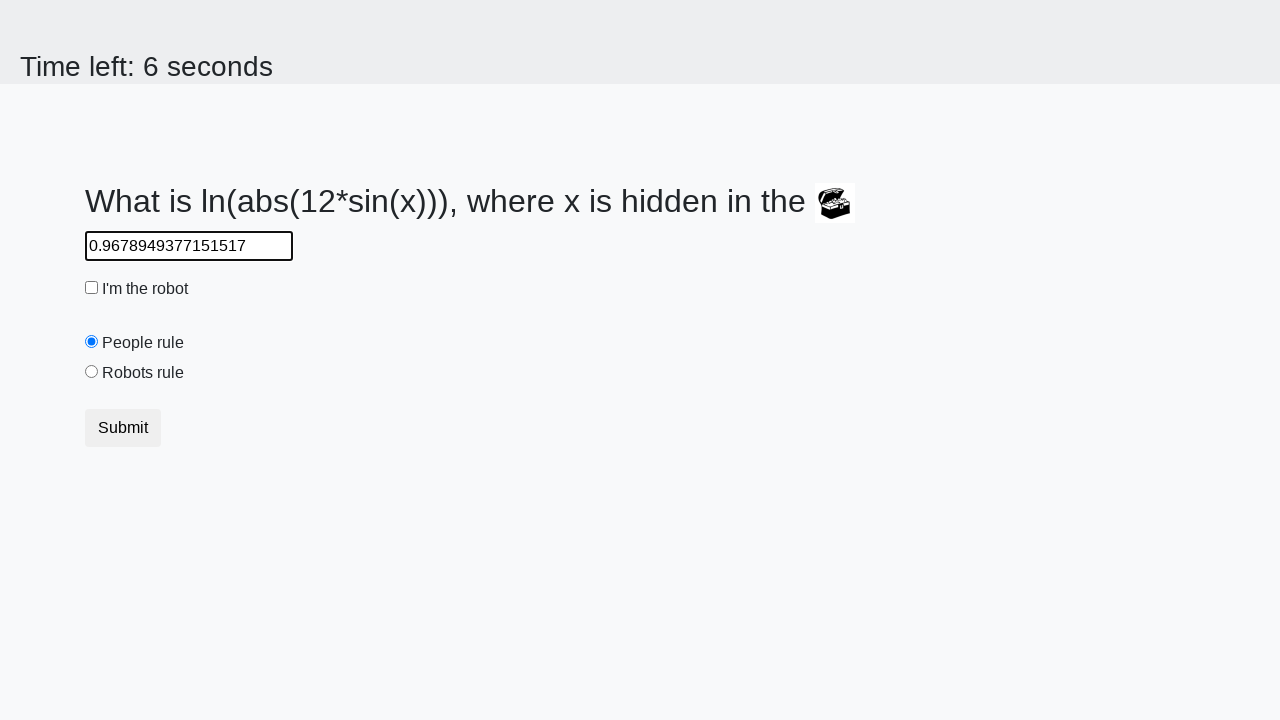

Clicked robot checkbox at (92, 288) on #robotCheckbox
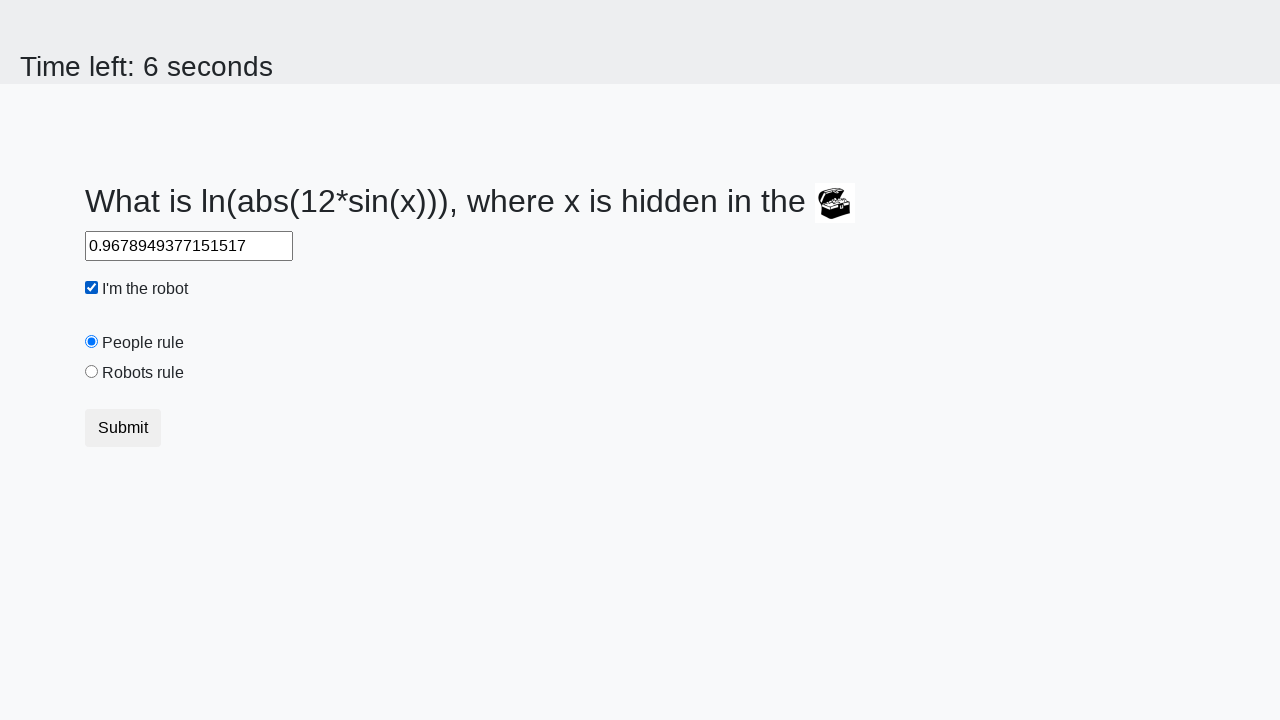

Selected robots radio button at (92, 372) on [value='robots']
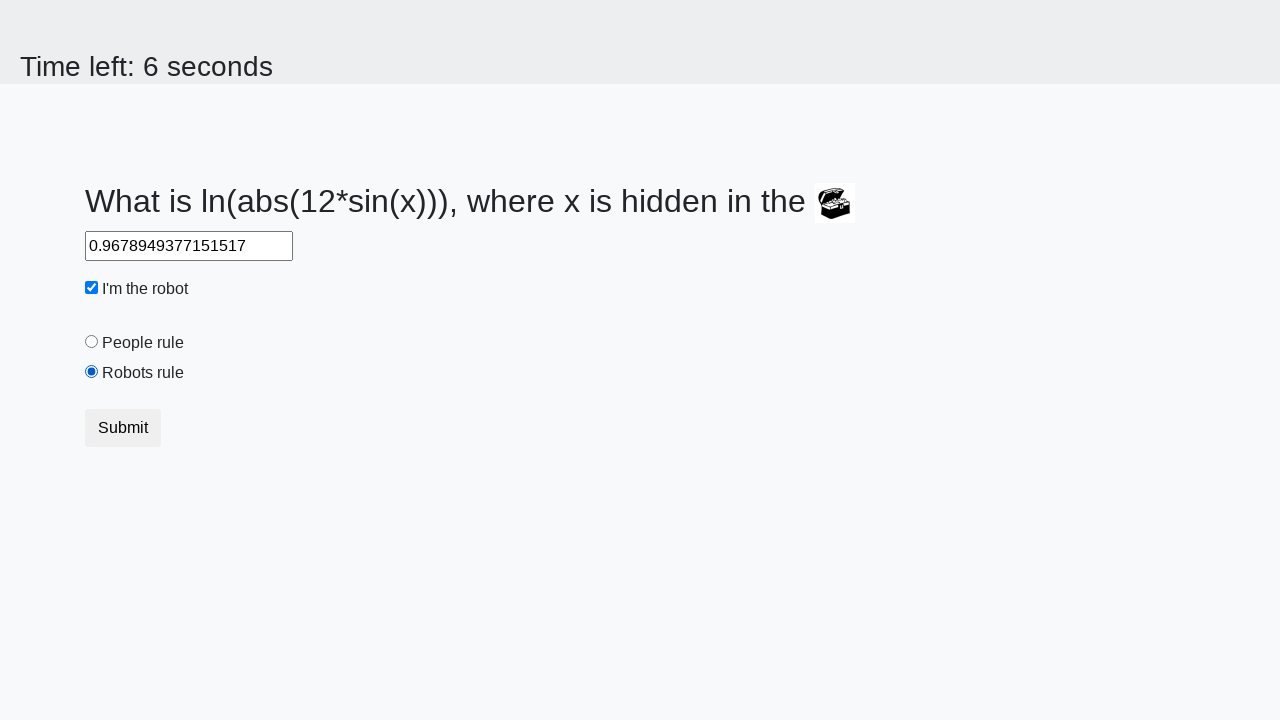

Clicked submit button to submit the form at (123, 428) on button.btn
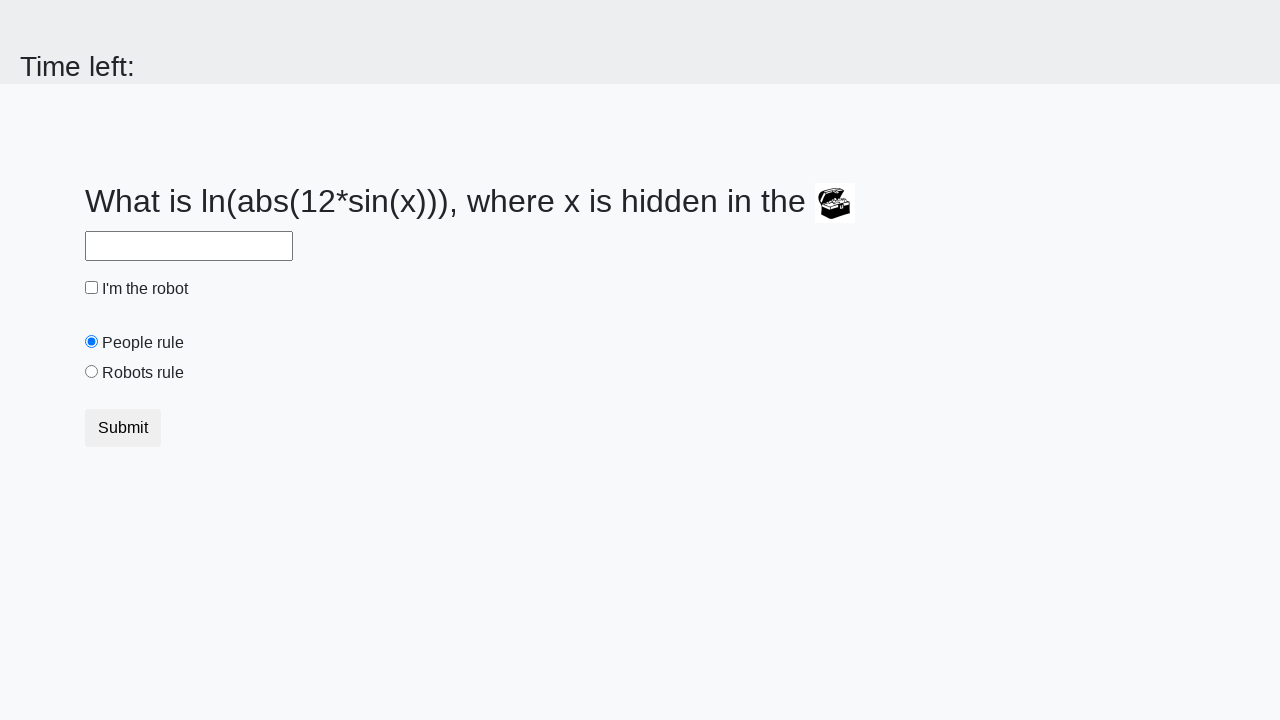

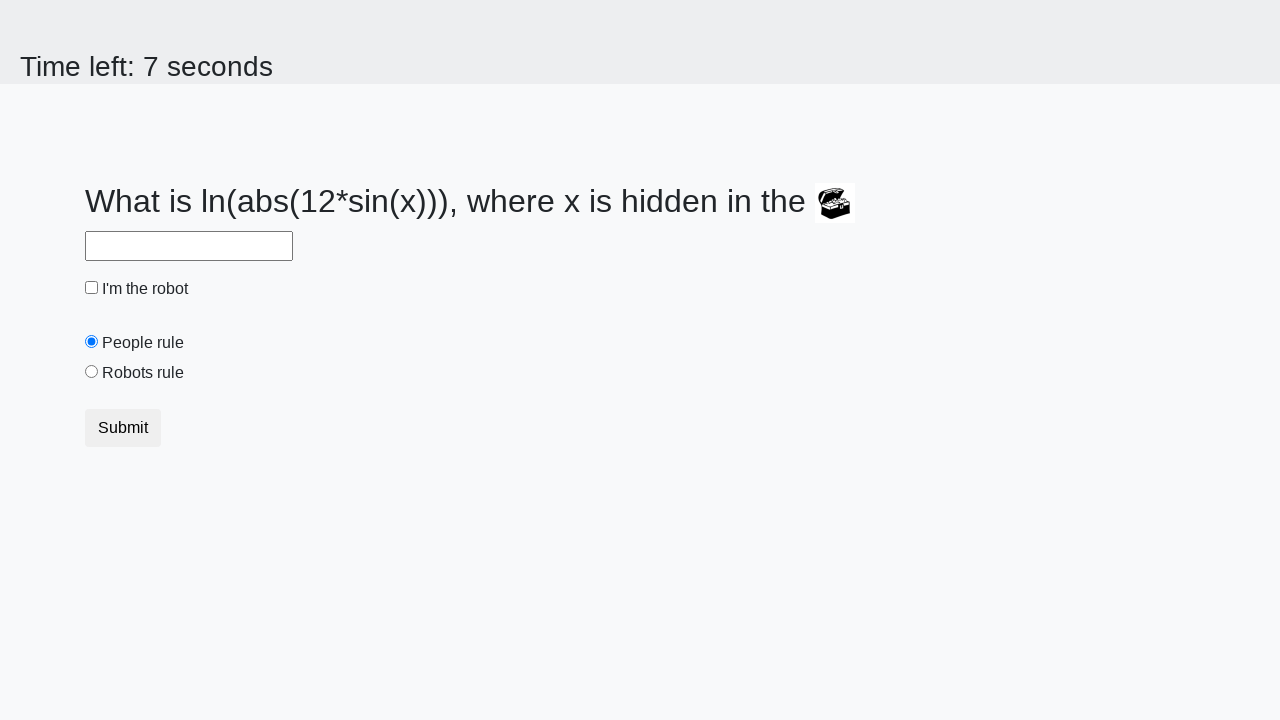